Tests the dynamic controls page by clicking a button to remove a checkbox and verifying that a "It's gone!" message appears after the element is removed.

Starting URL: https://the-internet.herokuapp.com/dynamic_controls

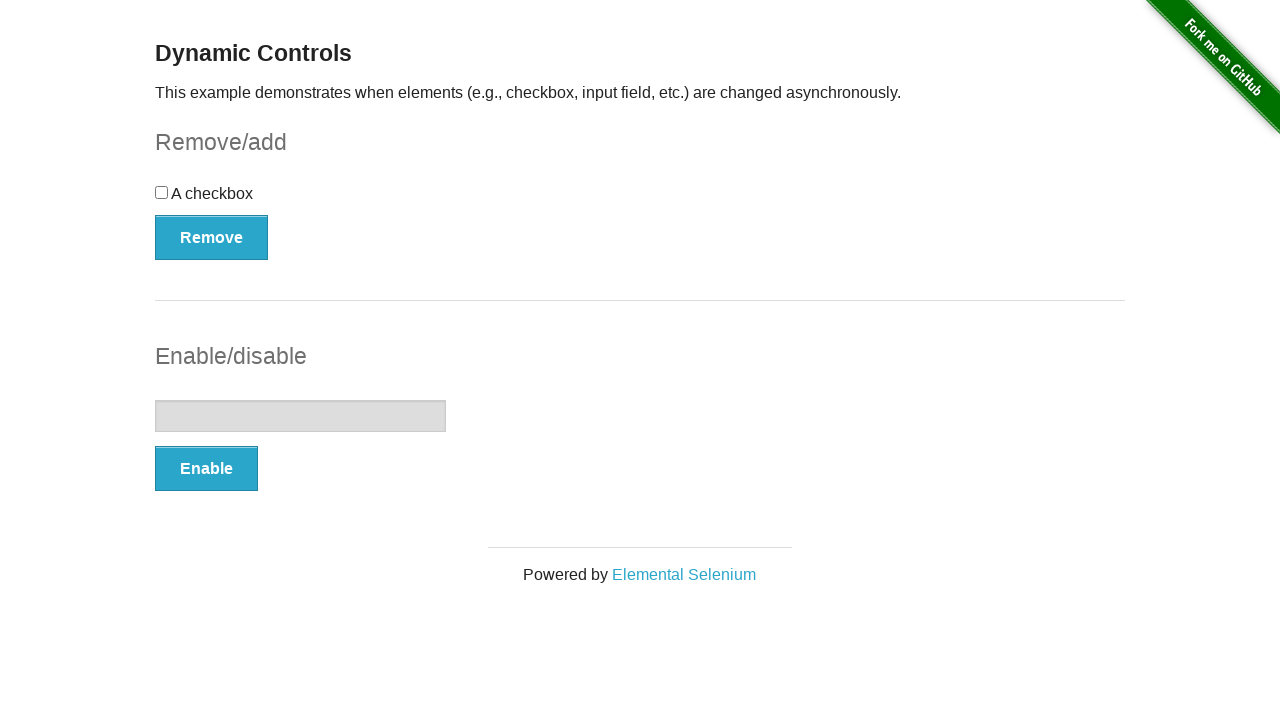

Navigated to dynamic controls page
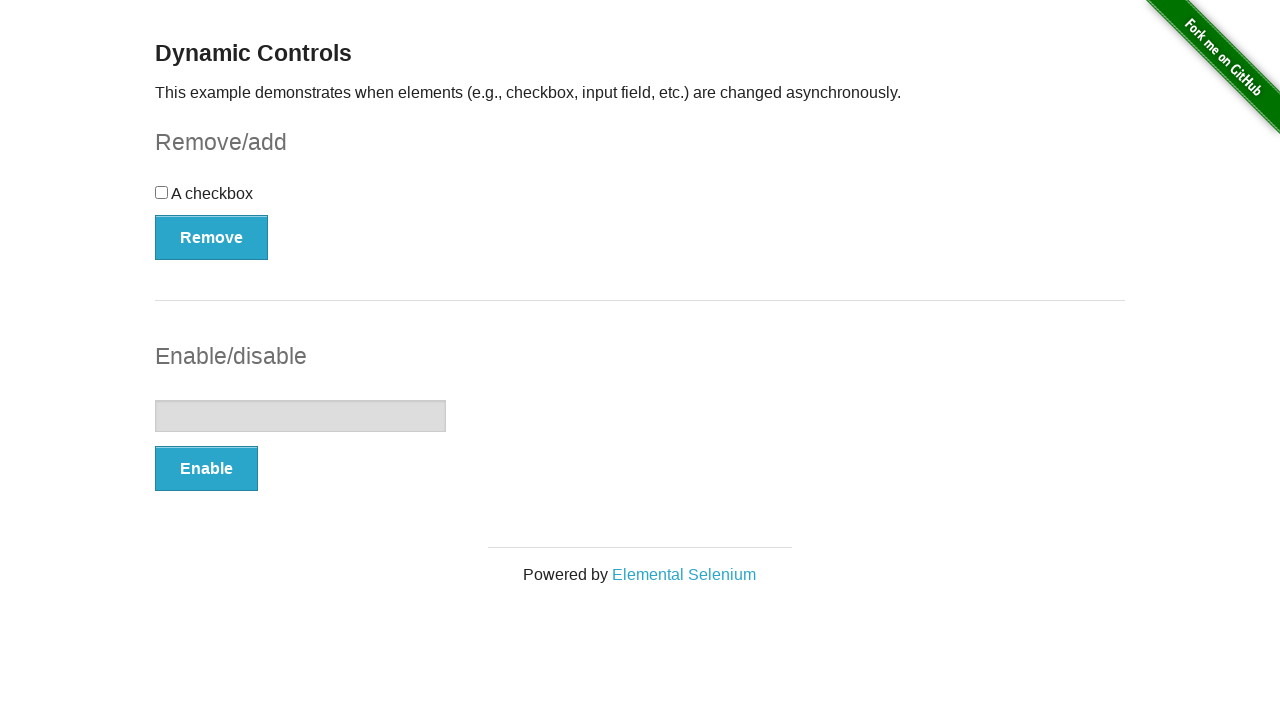

Clicked the Remove button to remove the checkbox at (212, 237) on #checkbox-example > button
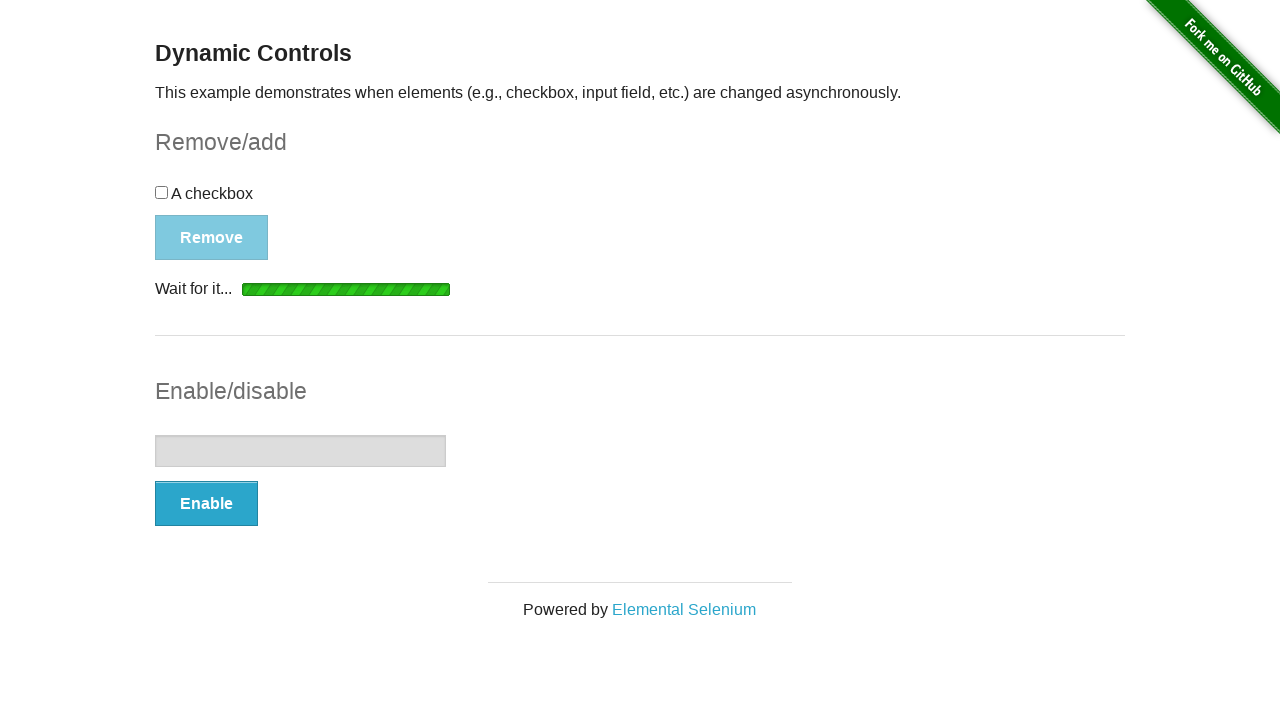

Waited for the 'It's gone!' message to appear
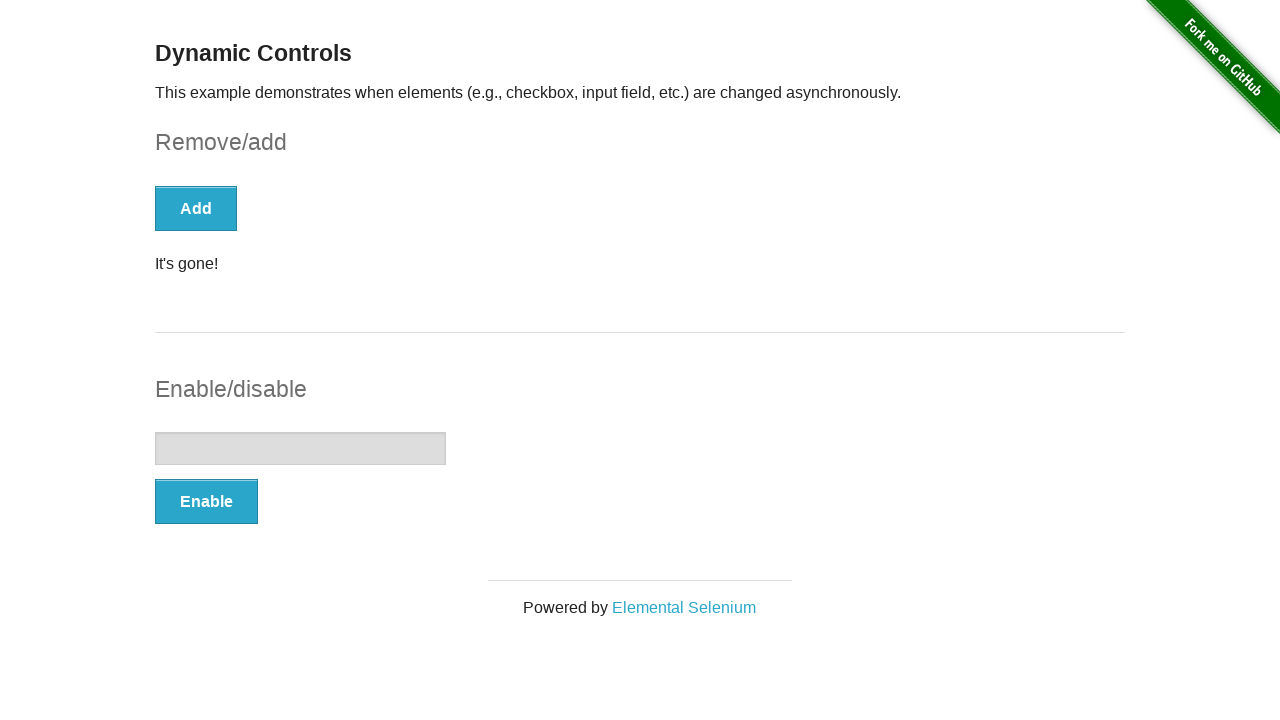

Verified that the message text is 'It's gone!'
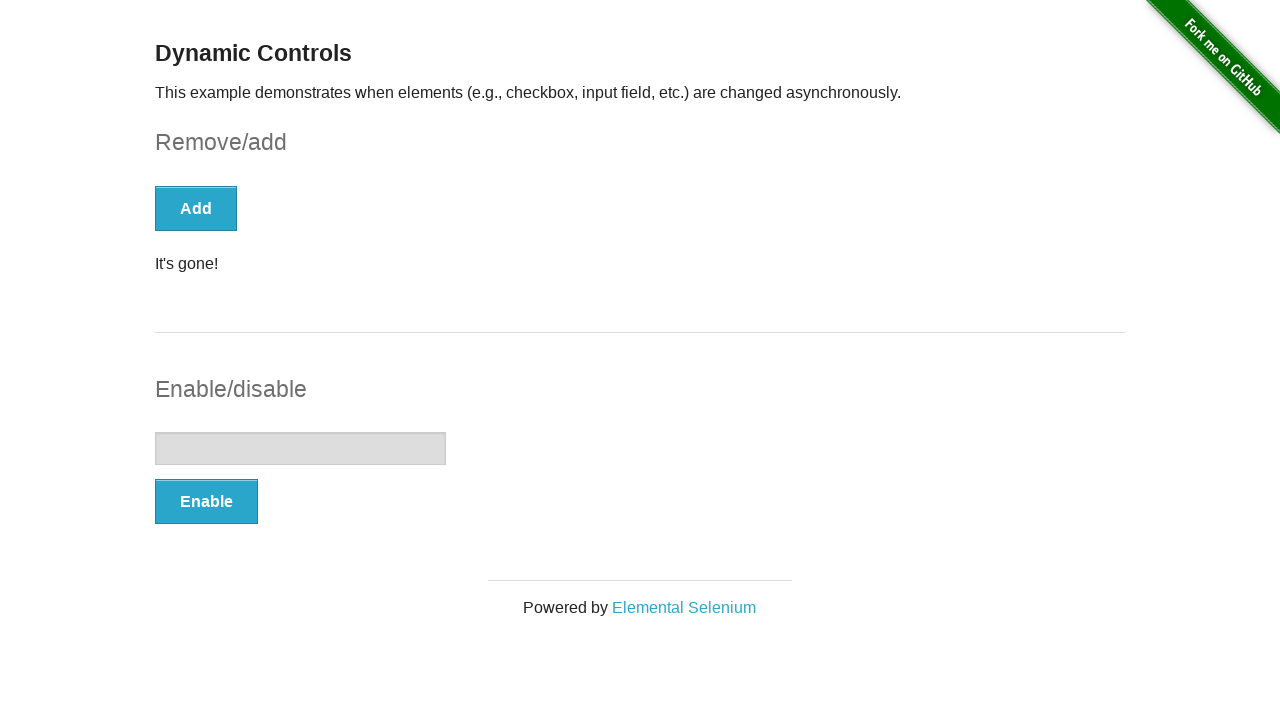

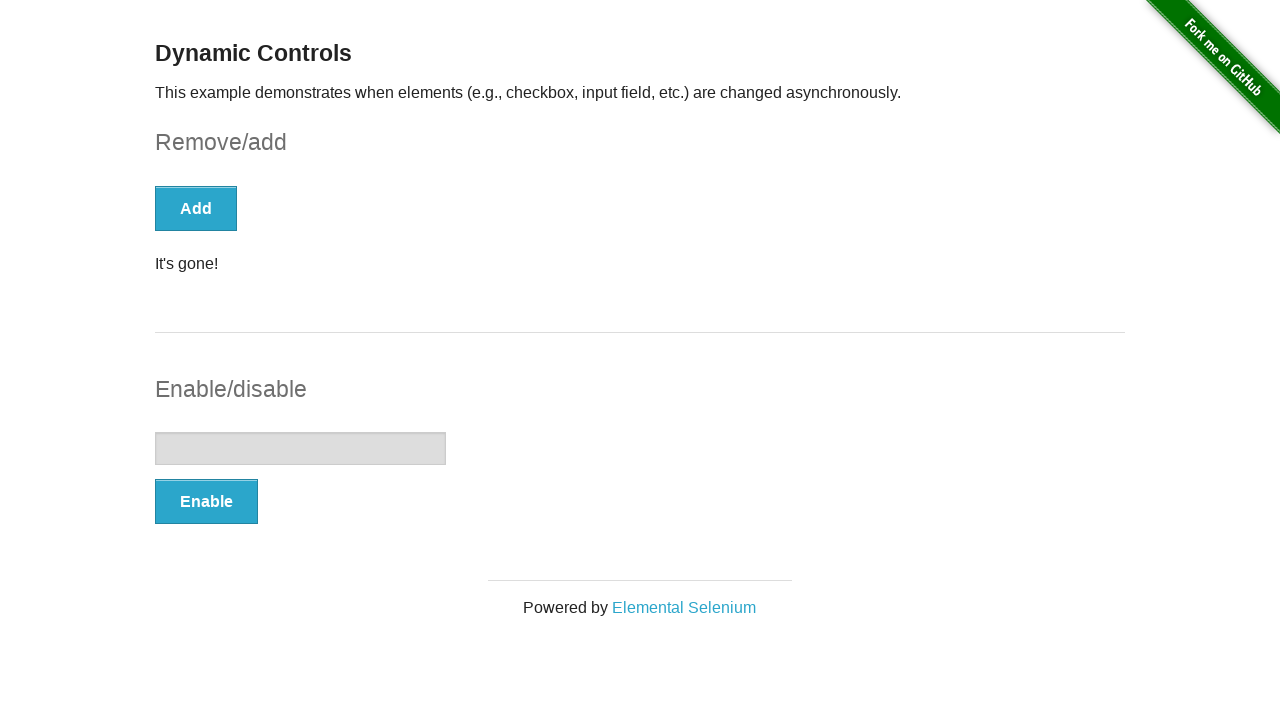